Tests jQuery UI droppable functionality by dragging an element and dropping it onto a target area

Starting URL: https://jqueryui.com/droppable/

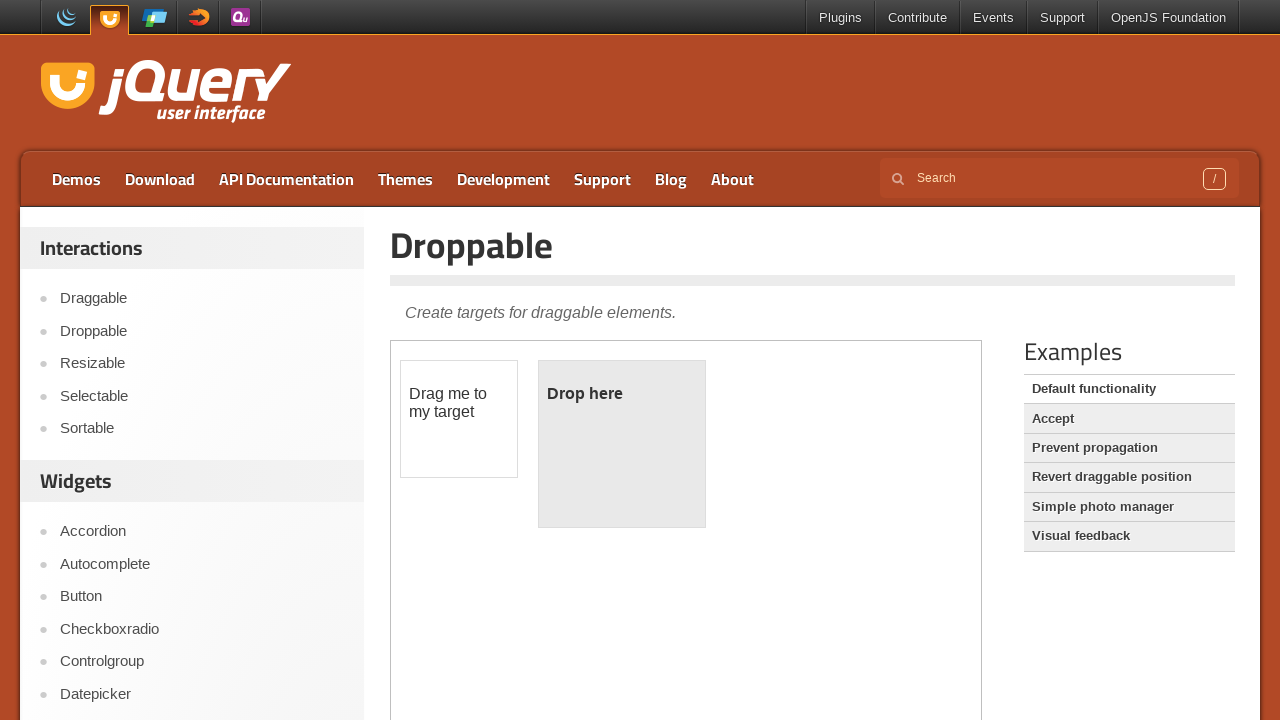

Located the demo iframe
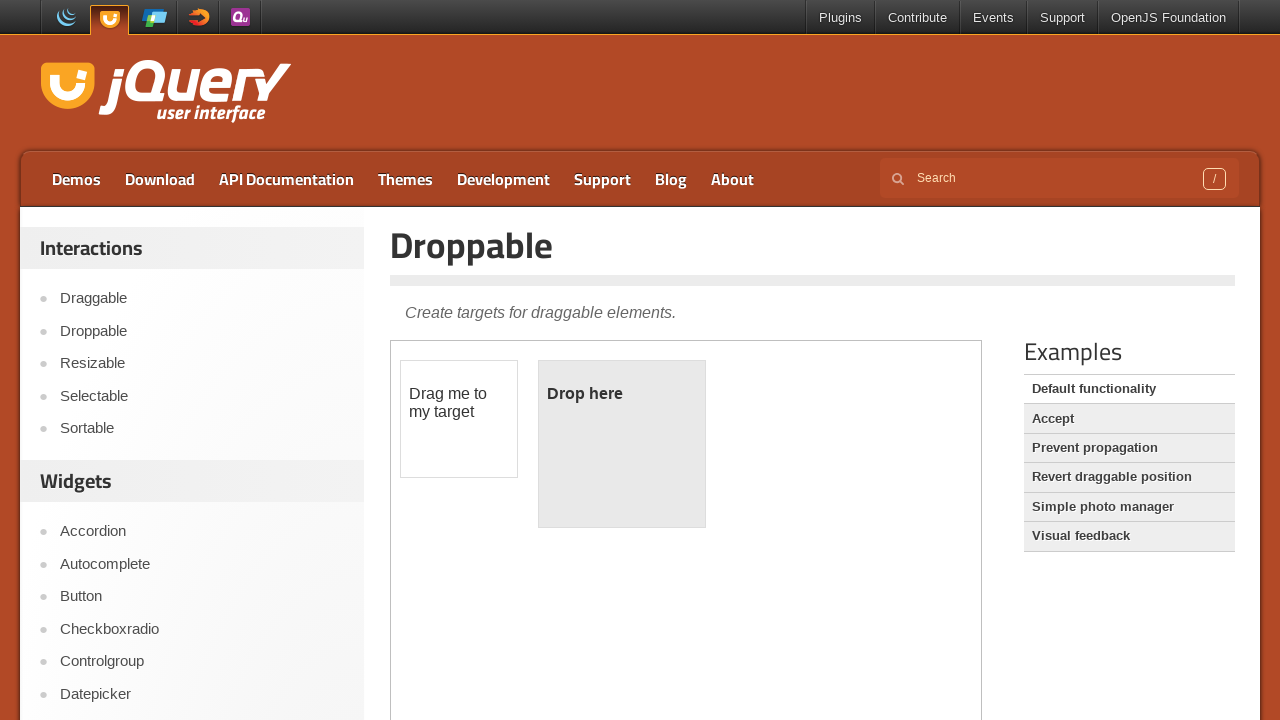

Located the draggable element
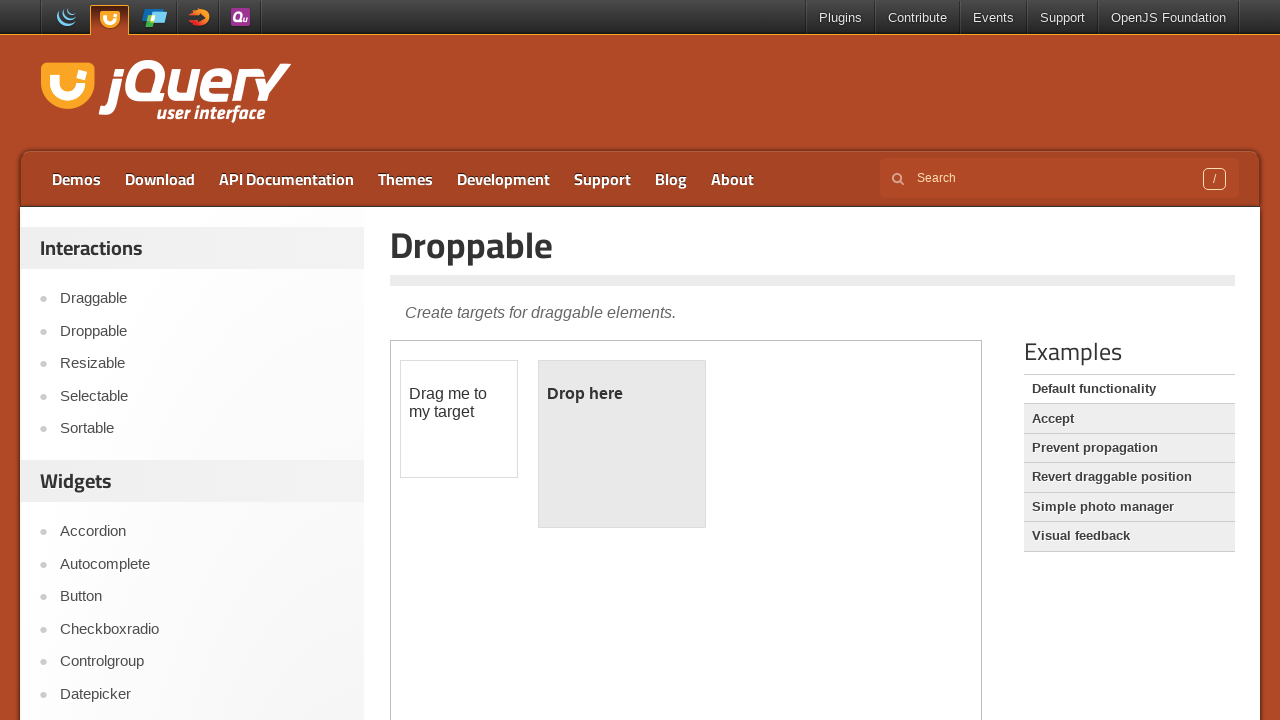

Located the droppable target area
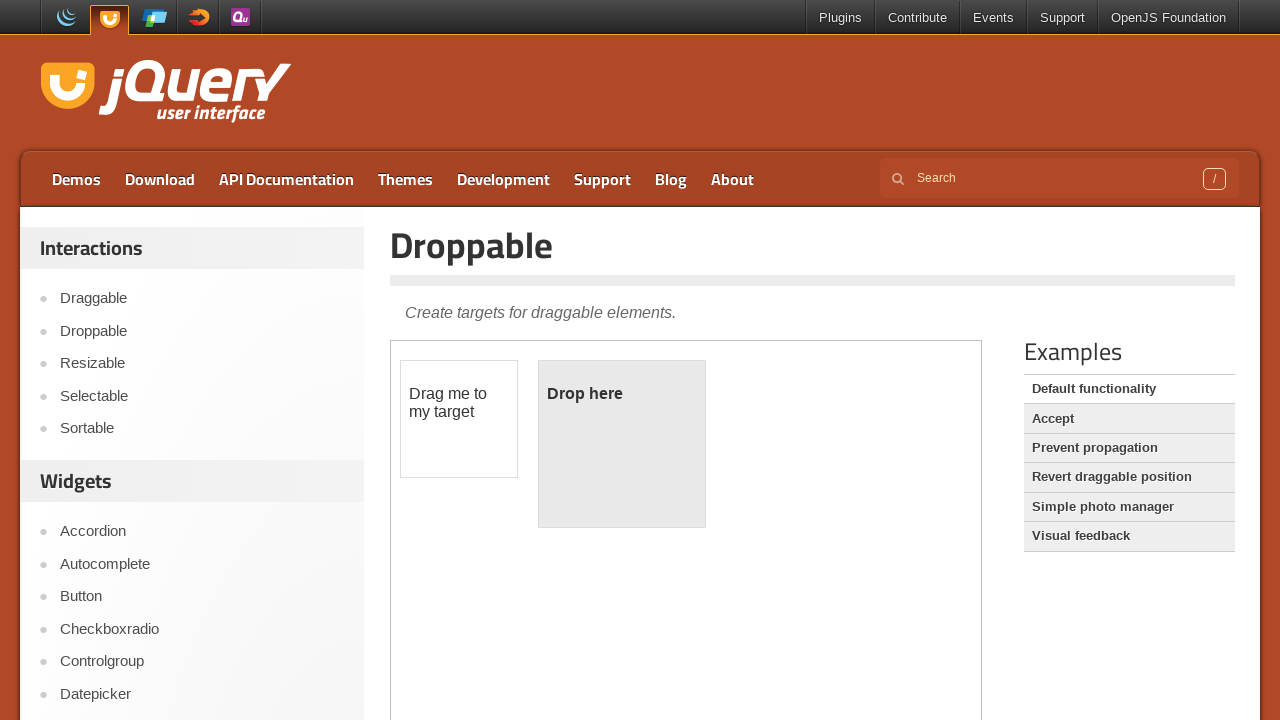

Dragged the element onto the droppable target area at (622, 444)
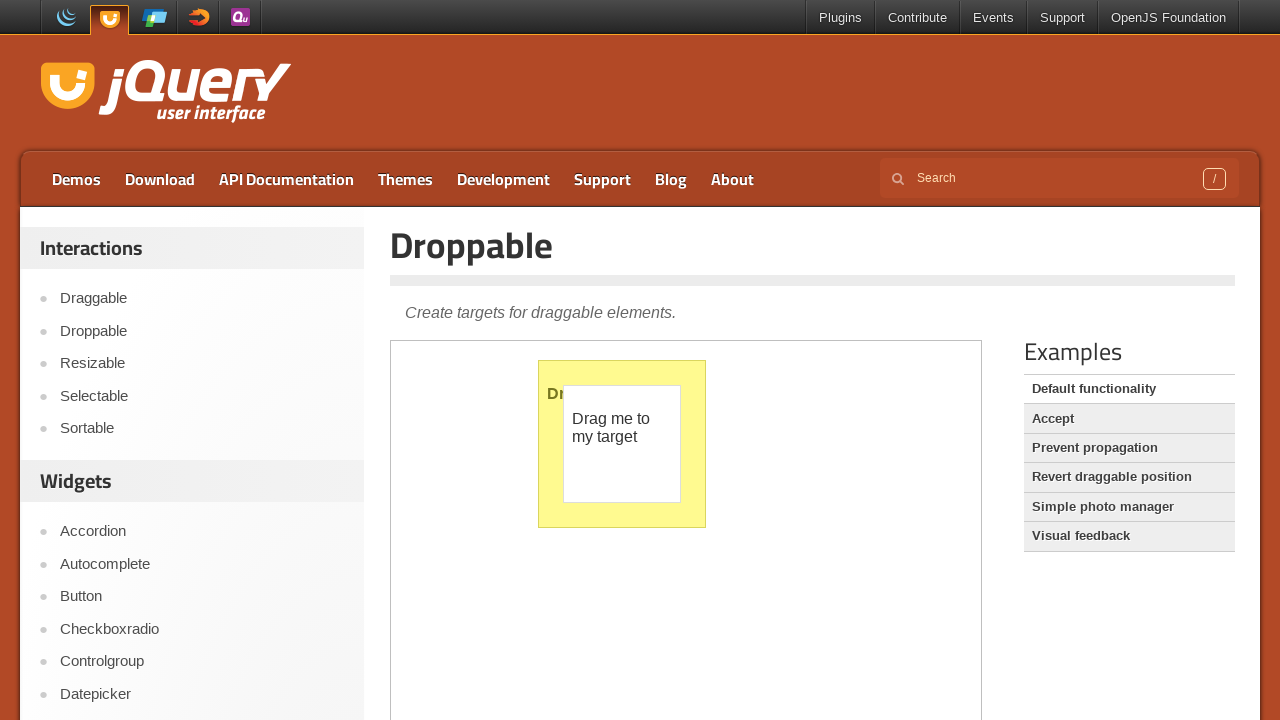

Verified 'Dropped!' text appeared, confirming successful drop
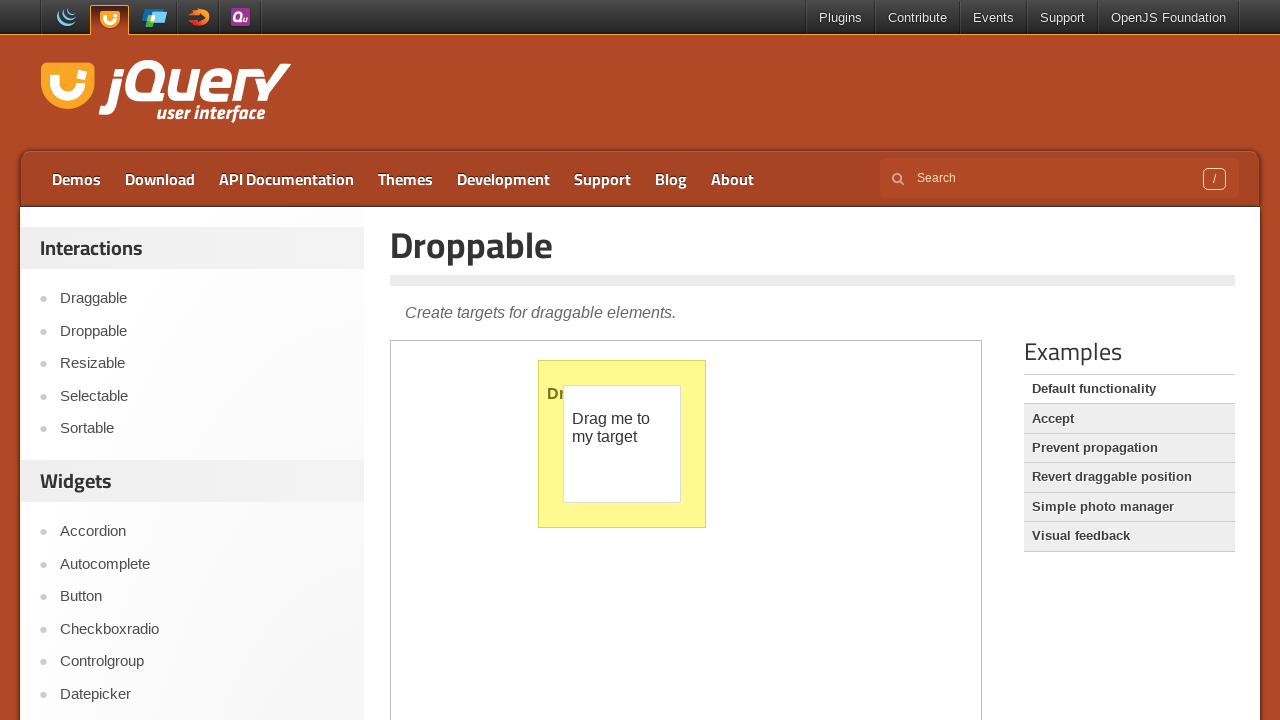

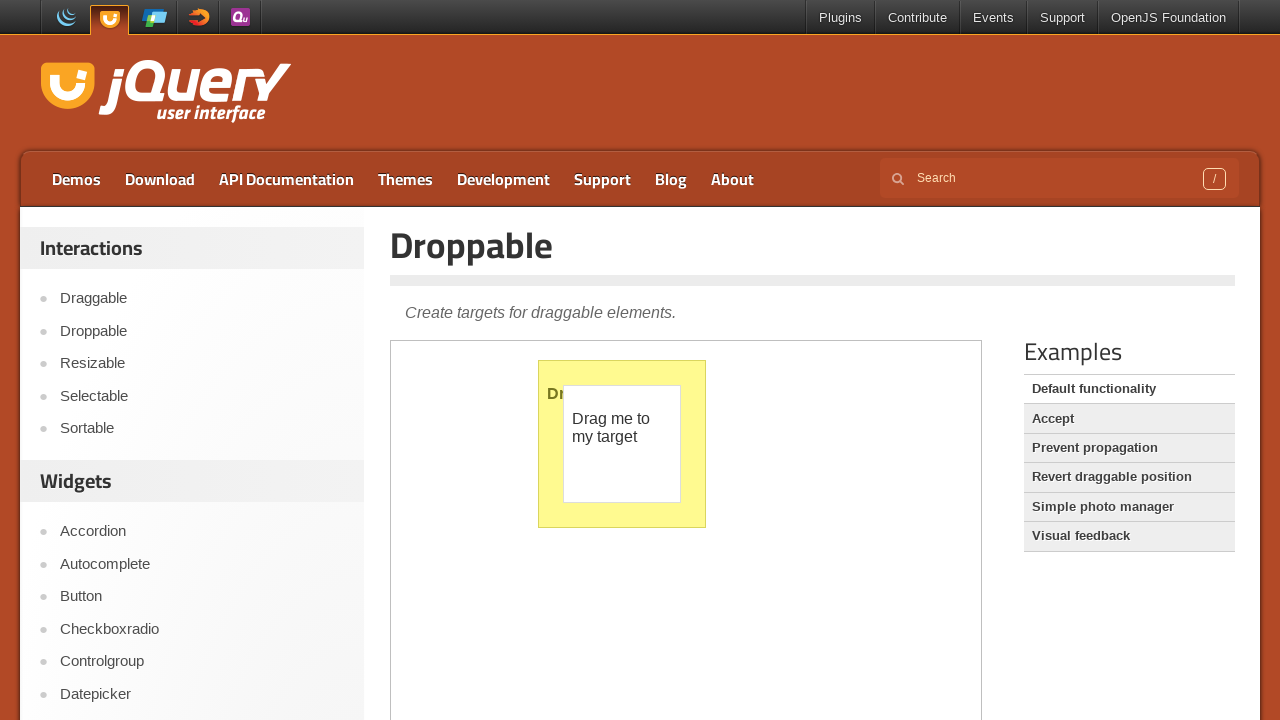